Navigates to a drag and drop demo page but performs no actions - appears to be an incomplete test skeleton

Starting URL: https://demoapps.qspiders.com/ui/dragDrop/dragToCorrect?sublist=0

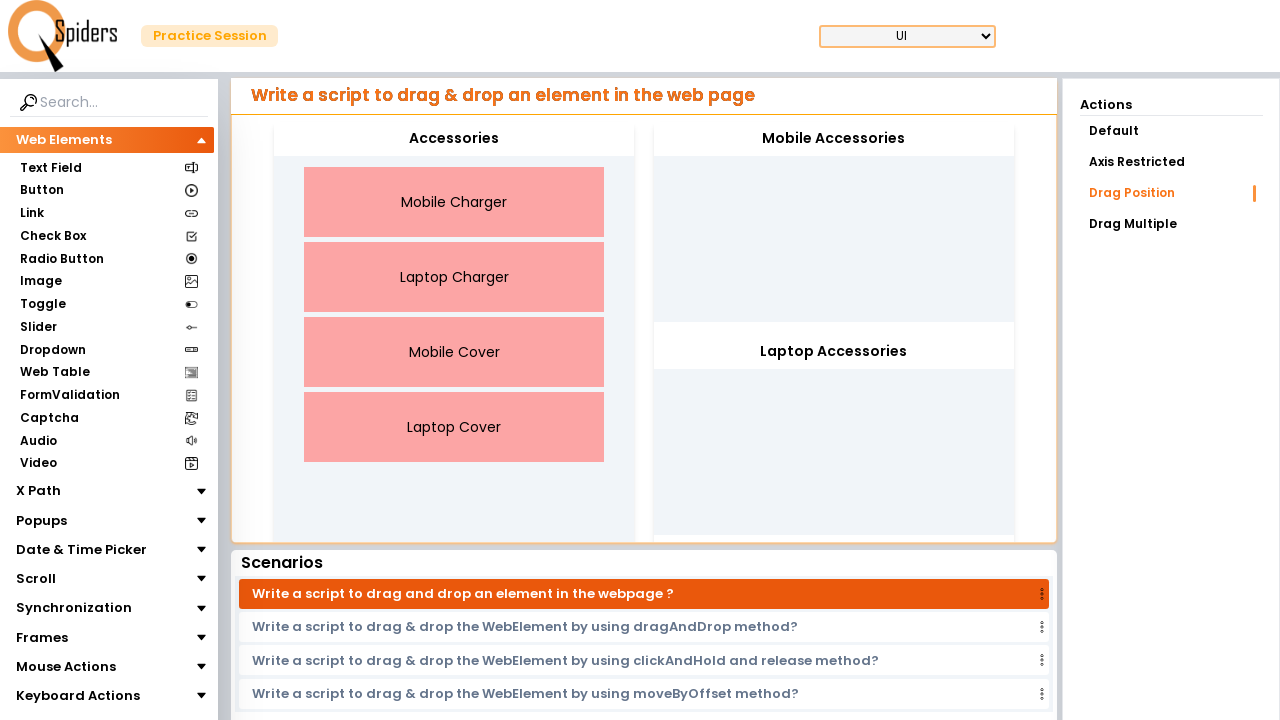

Navigated to drag and drop demo page
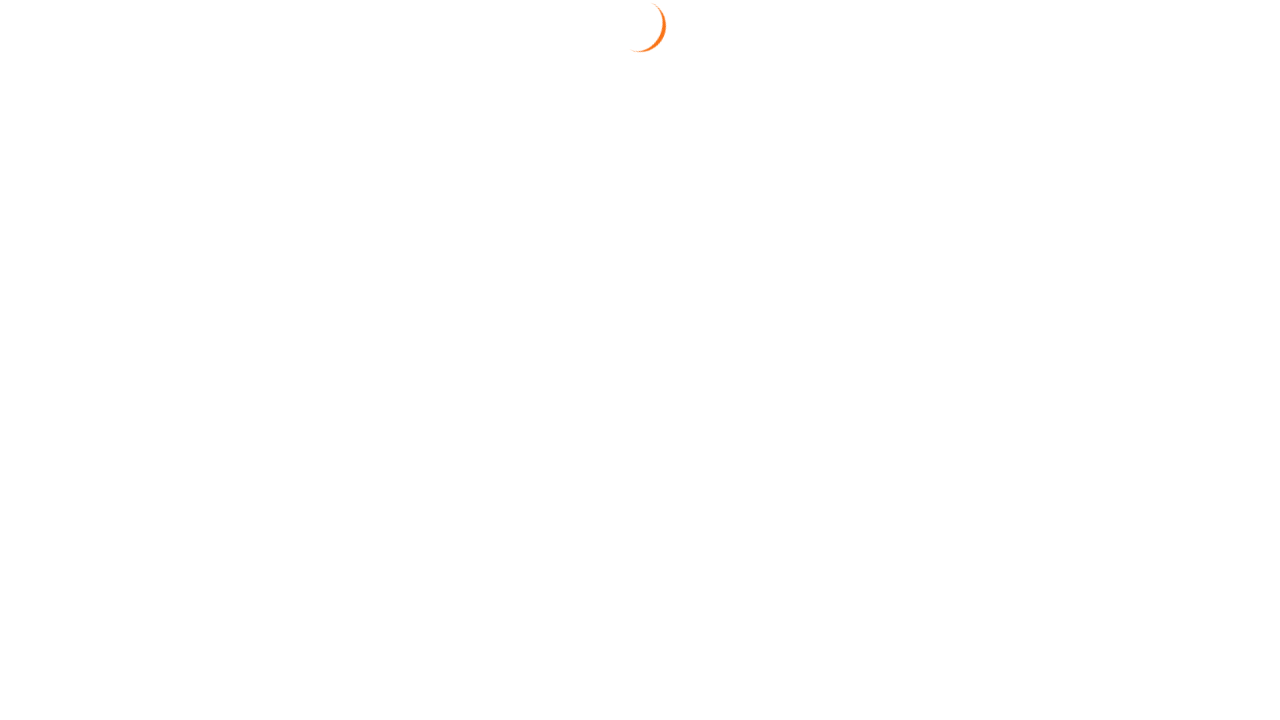

Page content loaded (domcontentloaded)
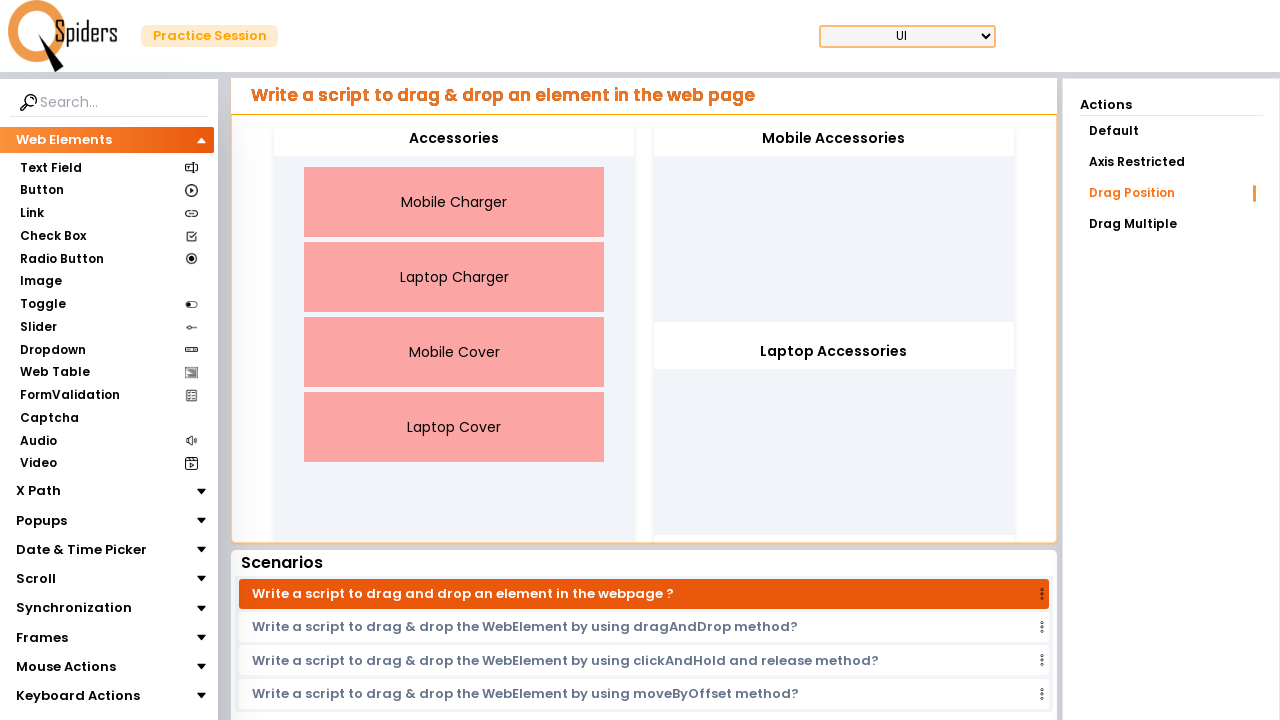

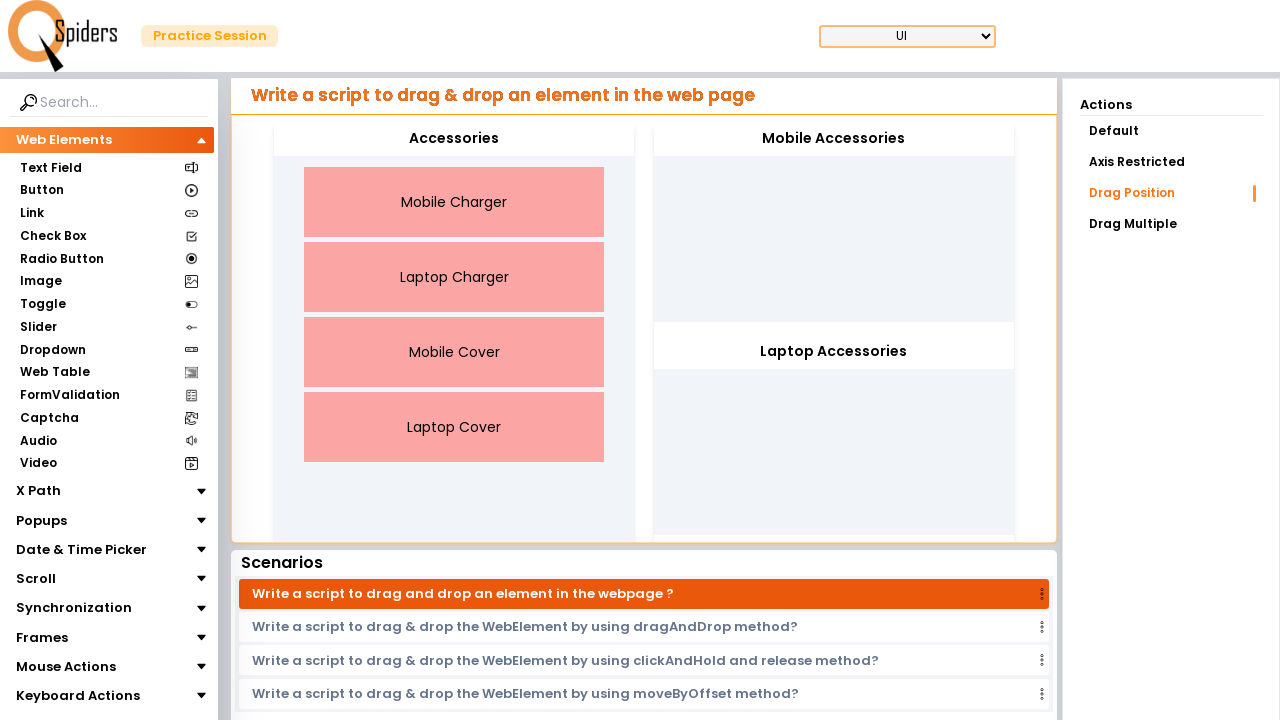